Fills in the name input field with a test name to verify form field functionality

Starting URL: https://practice-automation.com/form-fields/

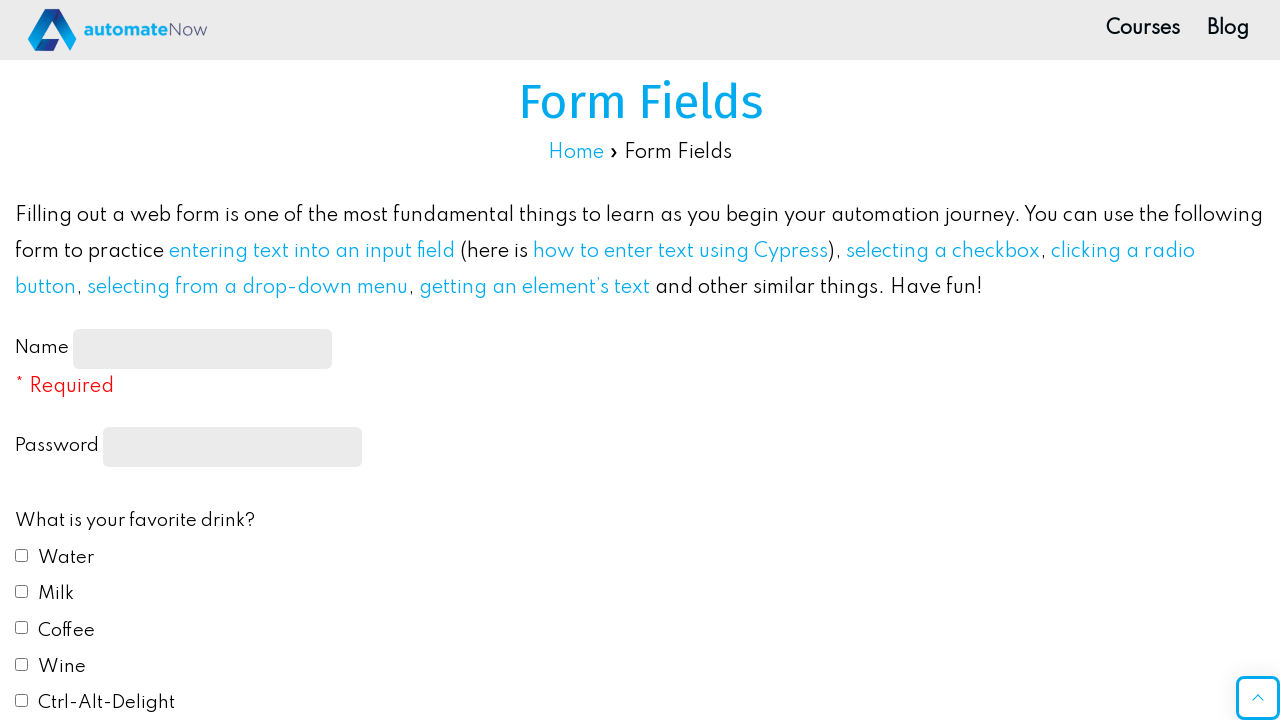

Filled name input field with 'Karlla' on #name-input
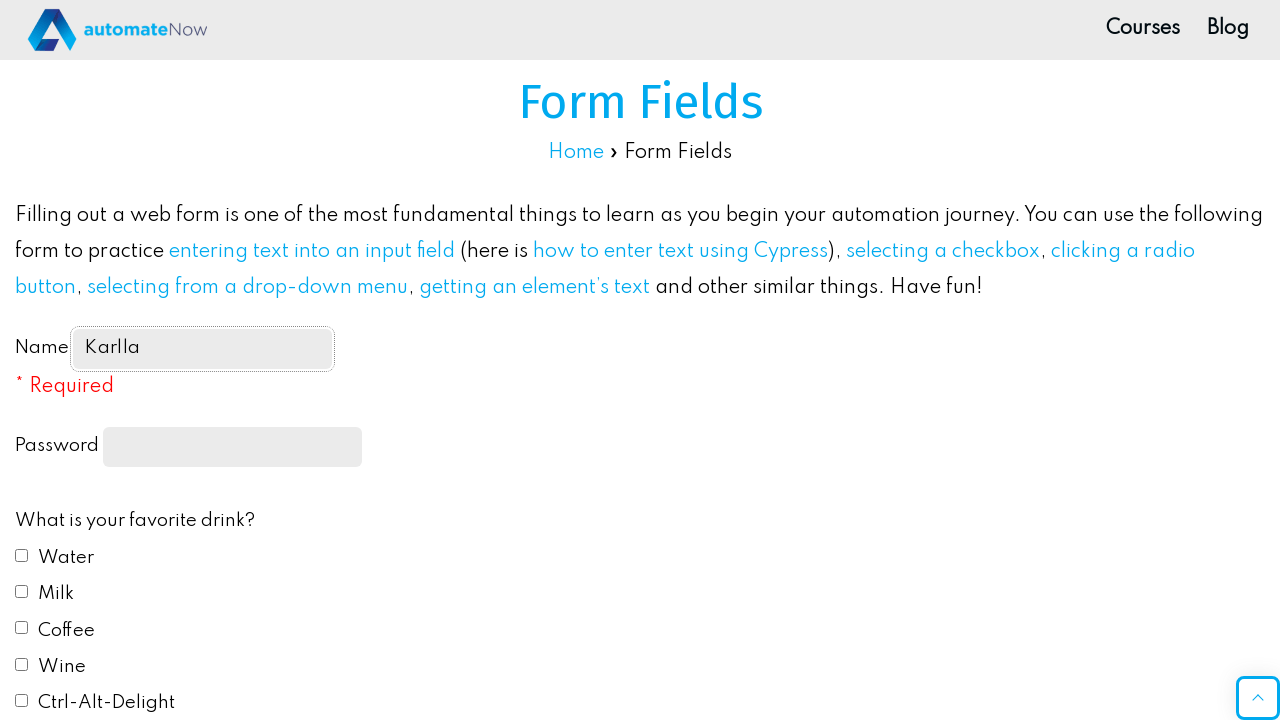

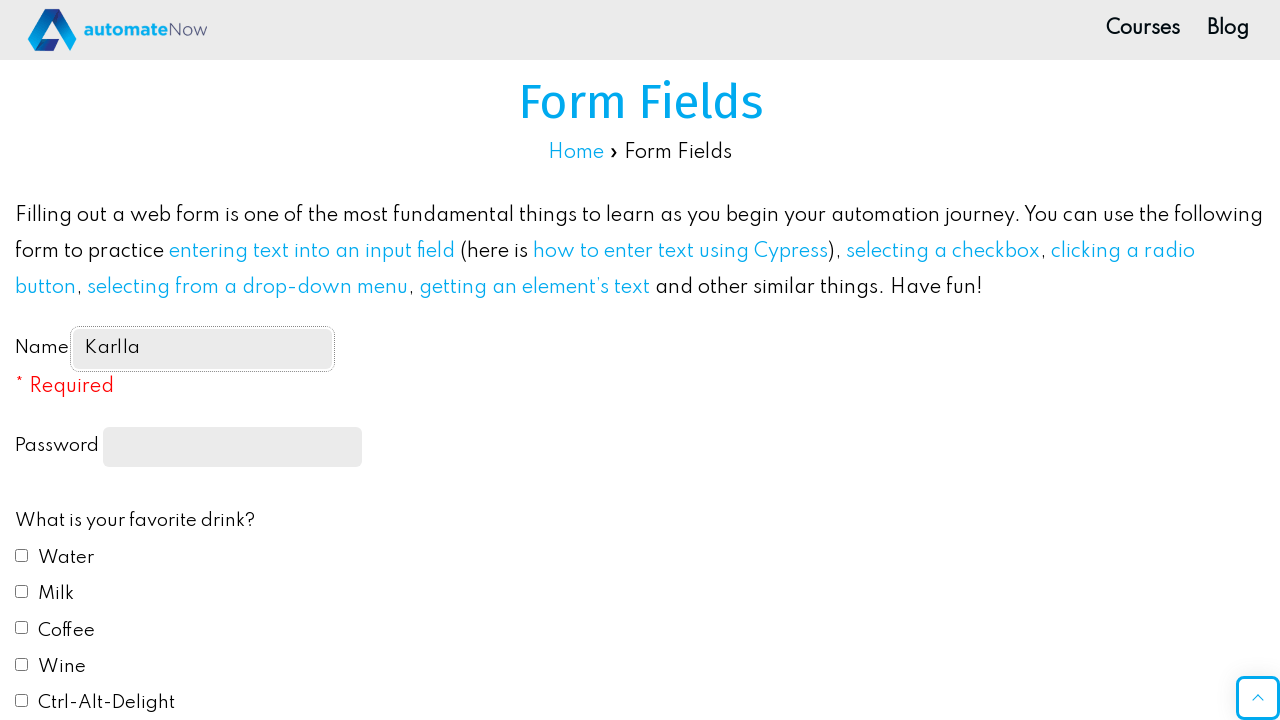